Tests JavaScript prompt alert functionality by clicking a button to trigger a prompt dialog, entering text into it, accepting the alert, and verifying the entered text appears in the result message.

Starting URL: https://the-internet.herokuapp.com/javascript_alerts

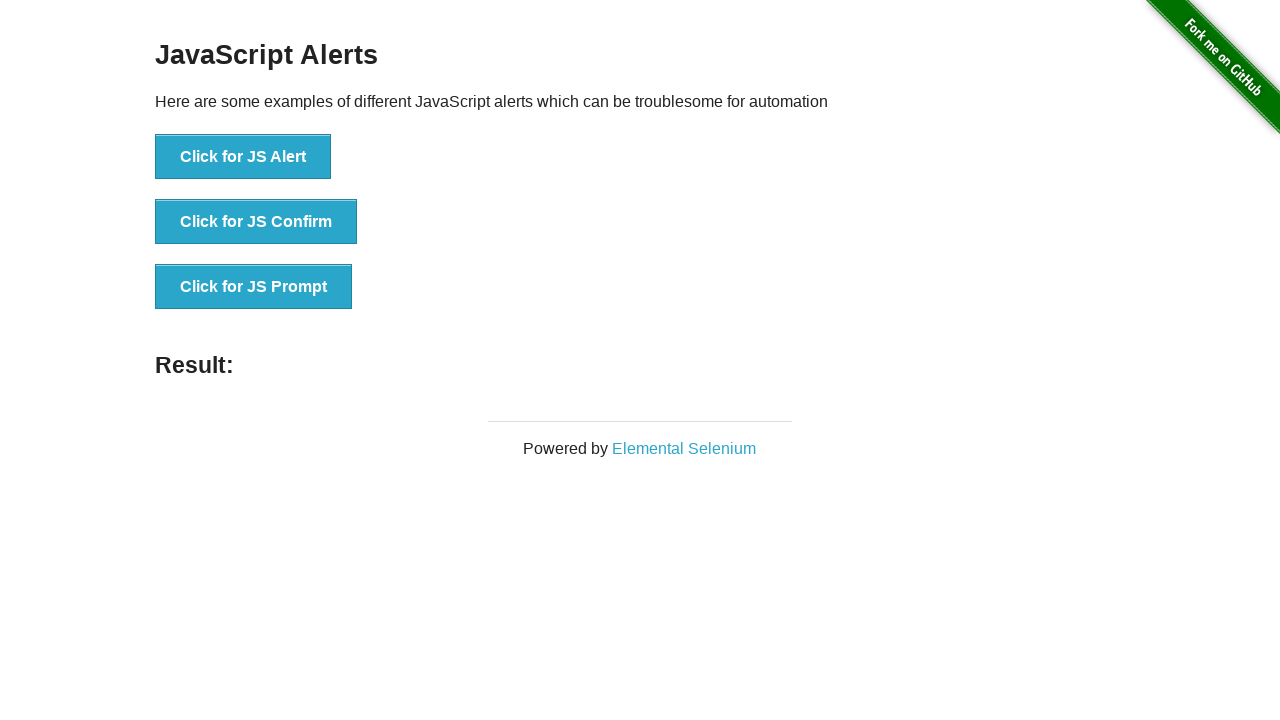

Set up dialog handler for JavaScript prompt alert
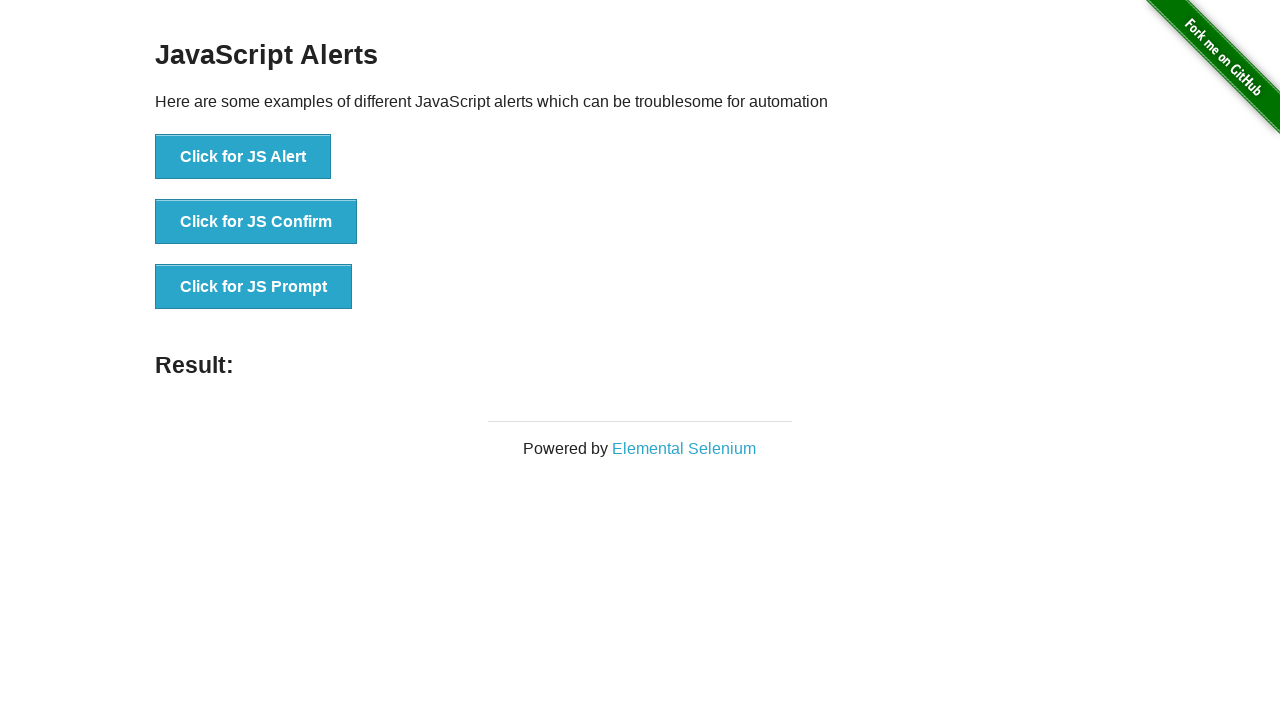

Clicked button to trigger JavaScript prompt alert at (254, 287) on xpath=//button[@onclick='jsPrompt()']
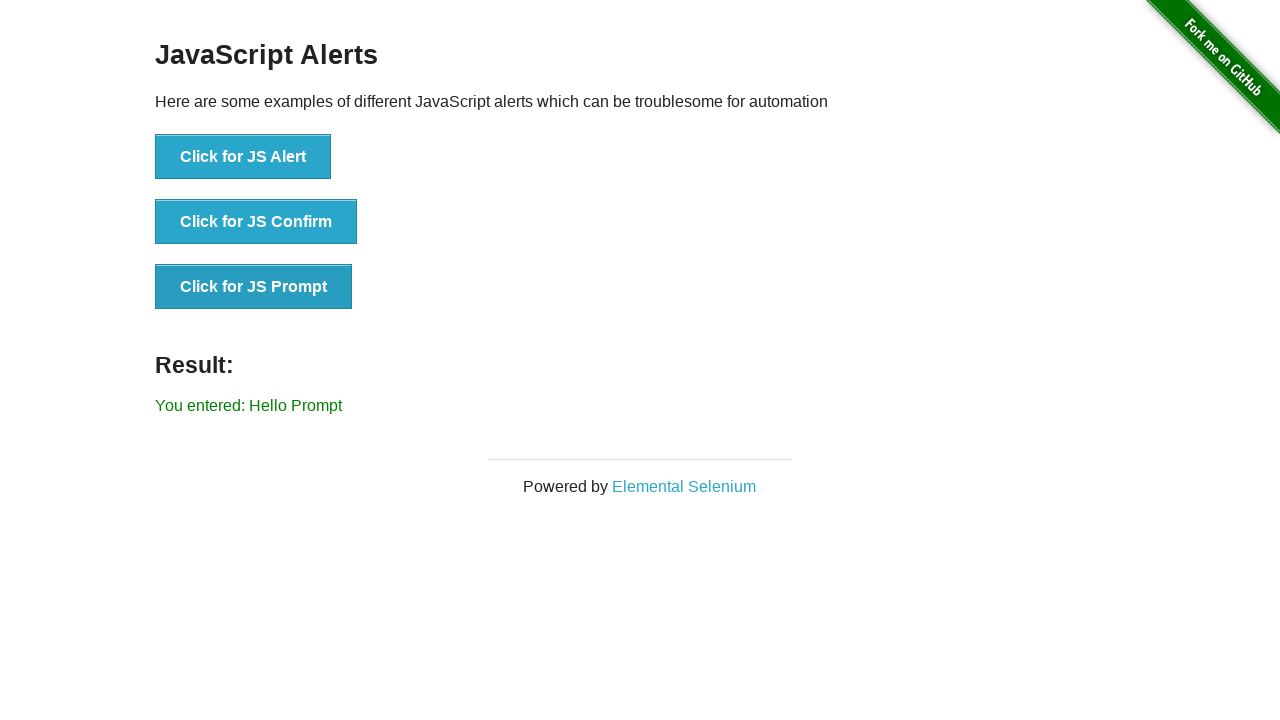

Result element loaded after accepting prompt
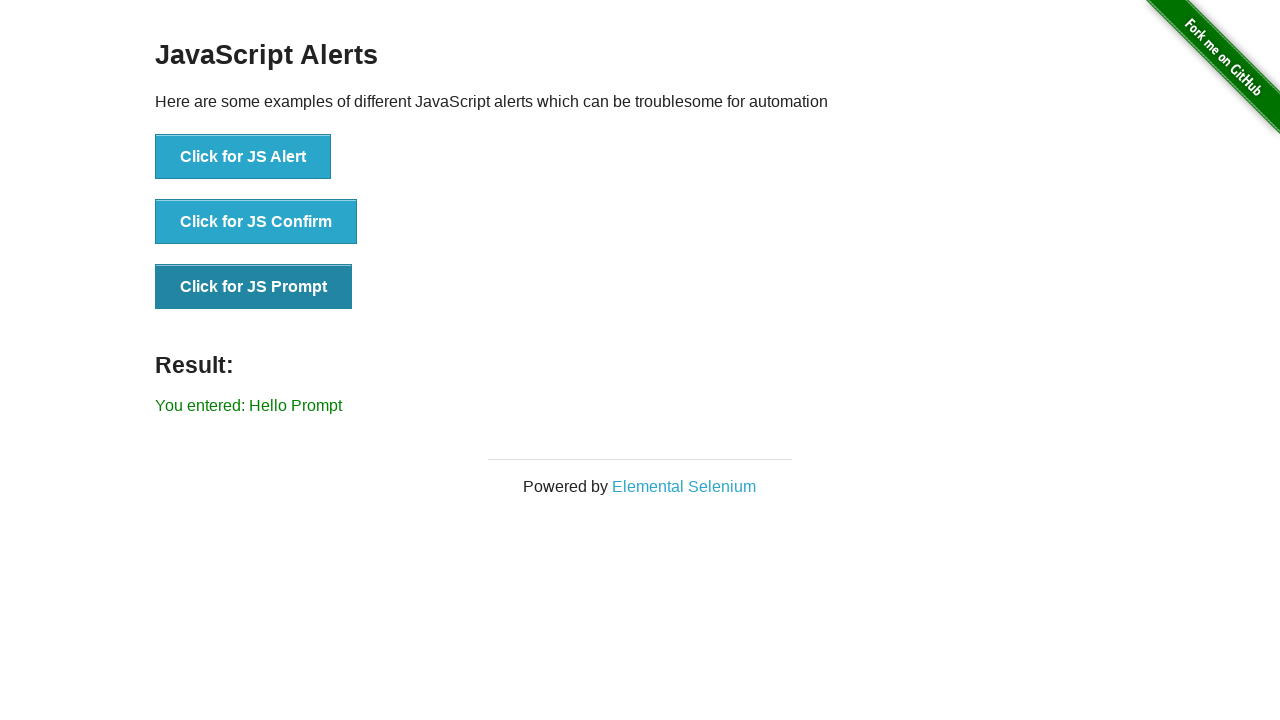

Retrieved result text: 'You entered: Hello Prompt'
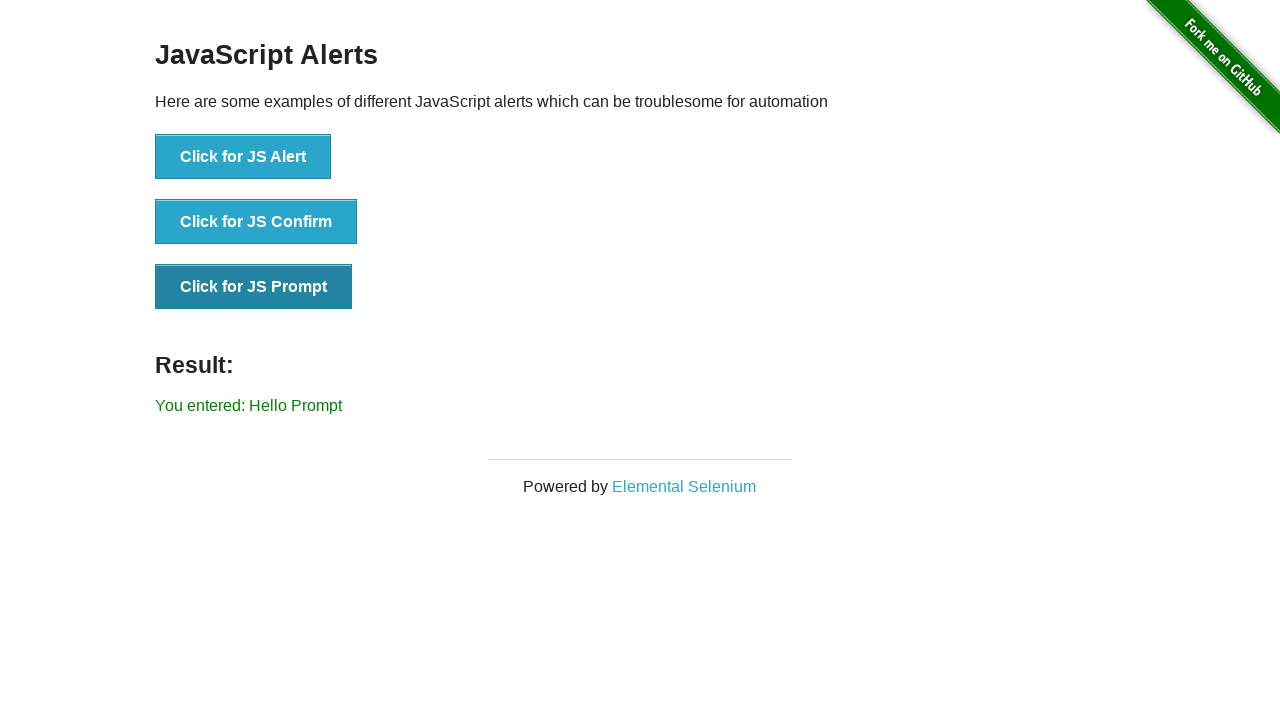

Verified that 'Hello Prompt' appears in the result message
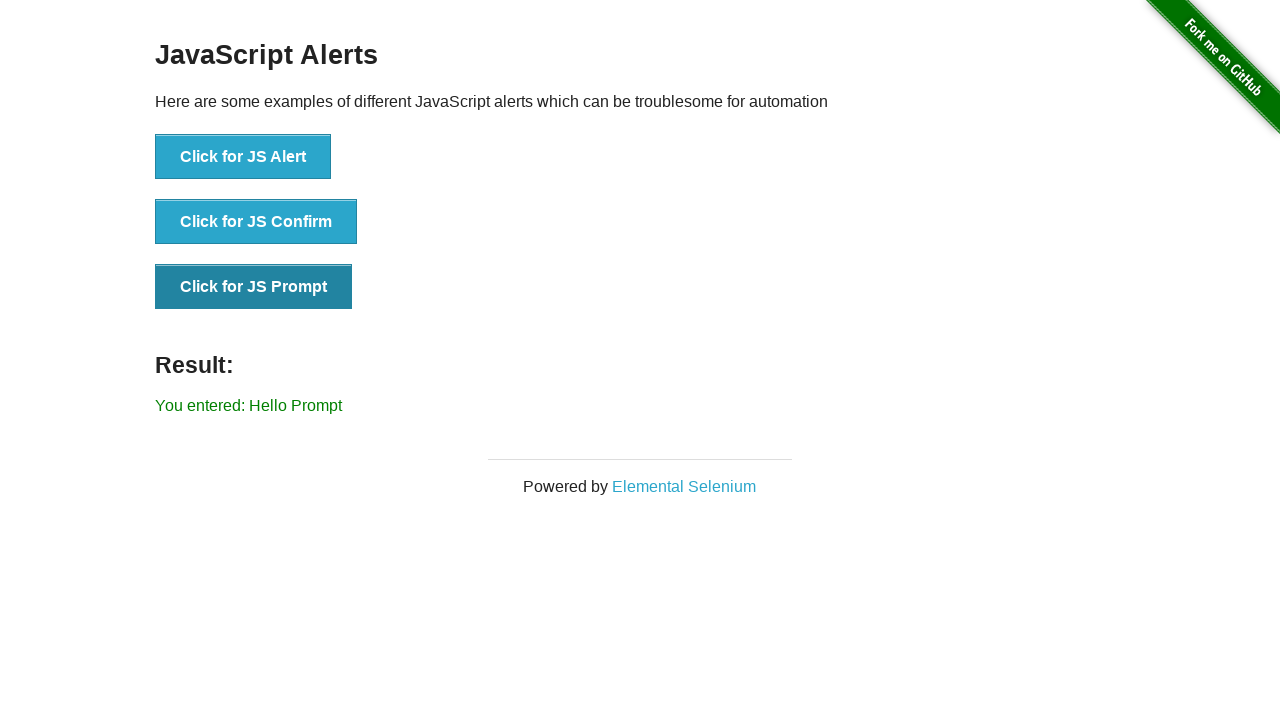

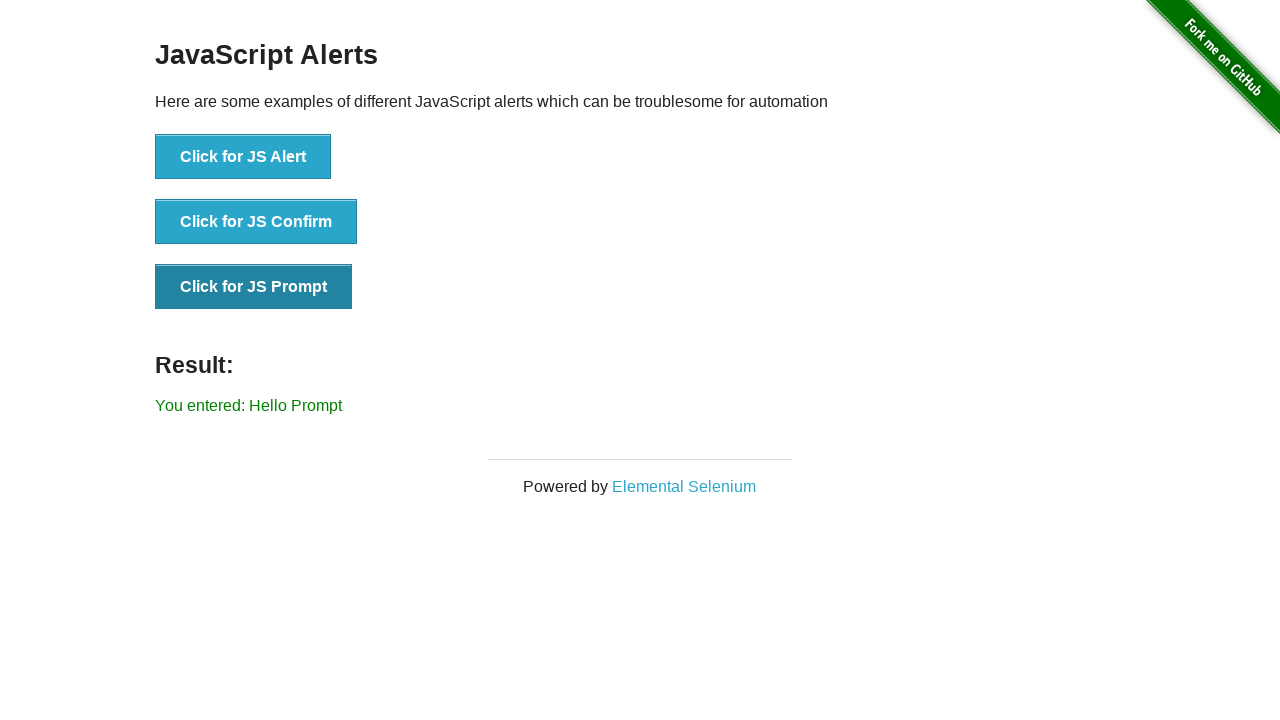